Tests static dropdown functionality on a practice page by locating the currency dropdown element and selecting a value from it

Starting URL: https://rahulshettyacademy.com/dropdownsPractise/

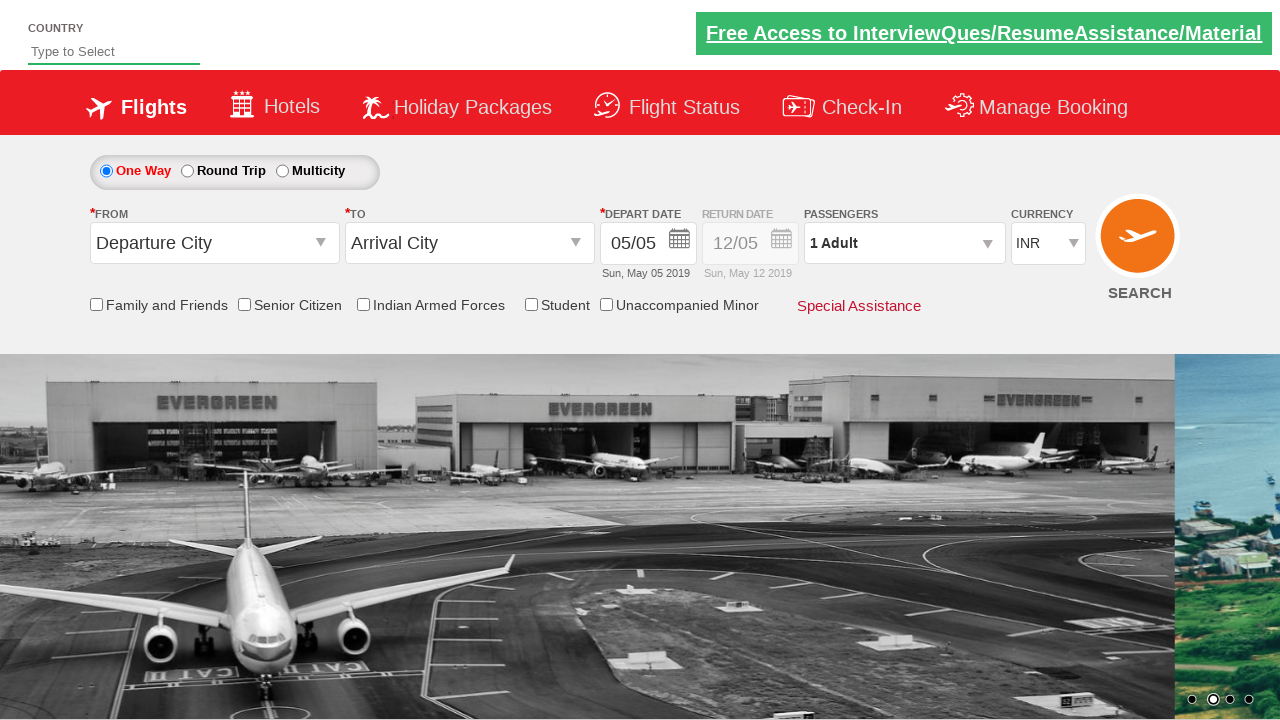

Currency dropdown element loaded and is visible
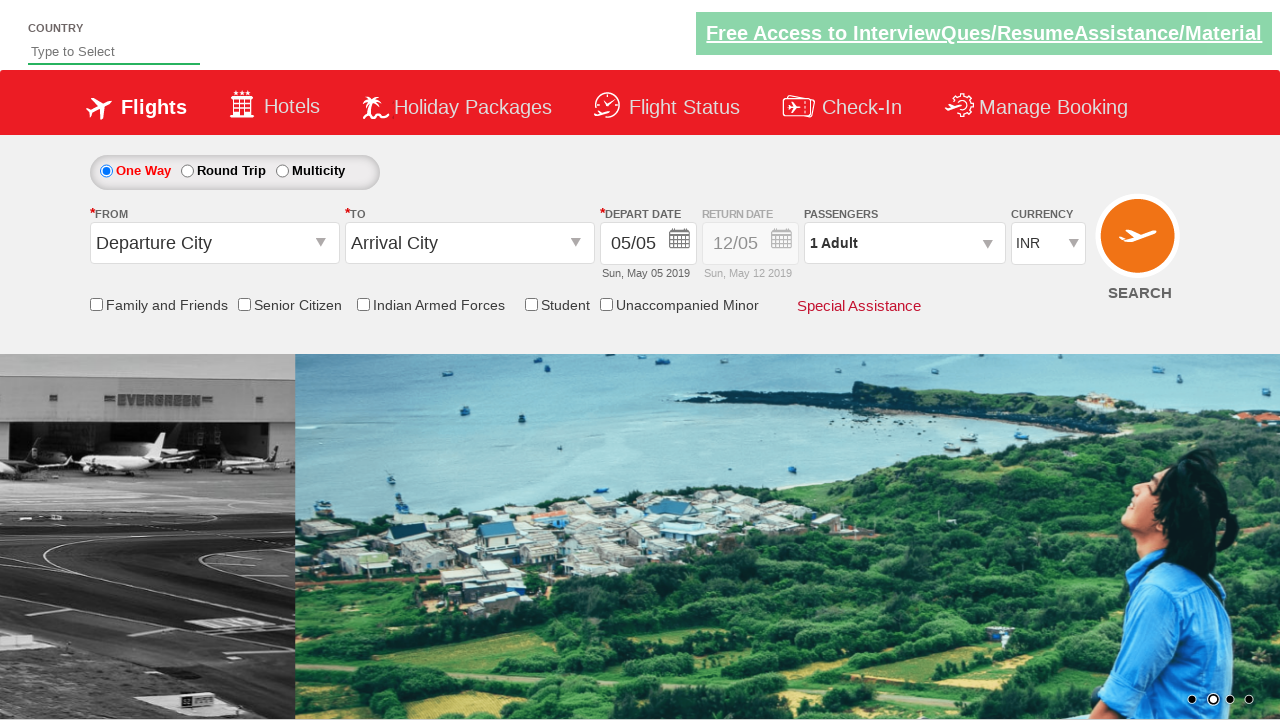

Selected 'USD' from the currency dropdown on #ctl00_mainContent_DropDownListCurrency
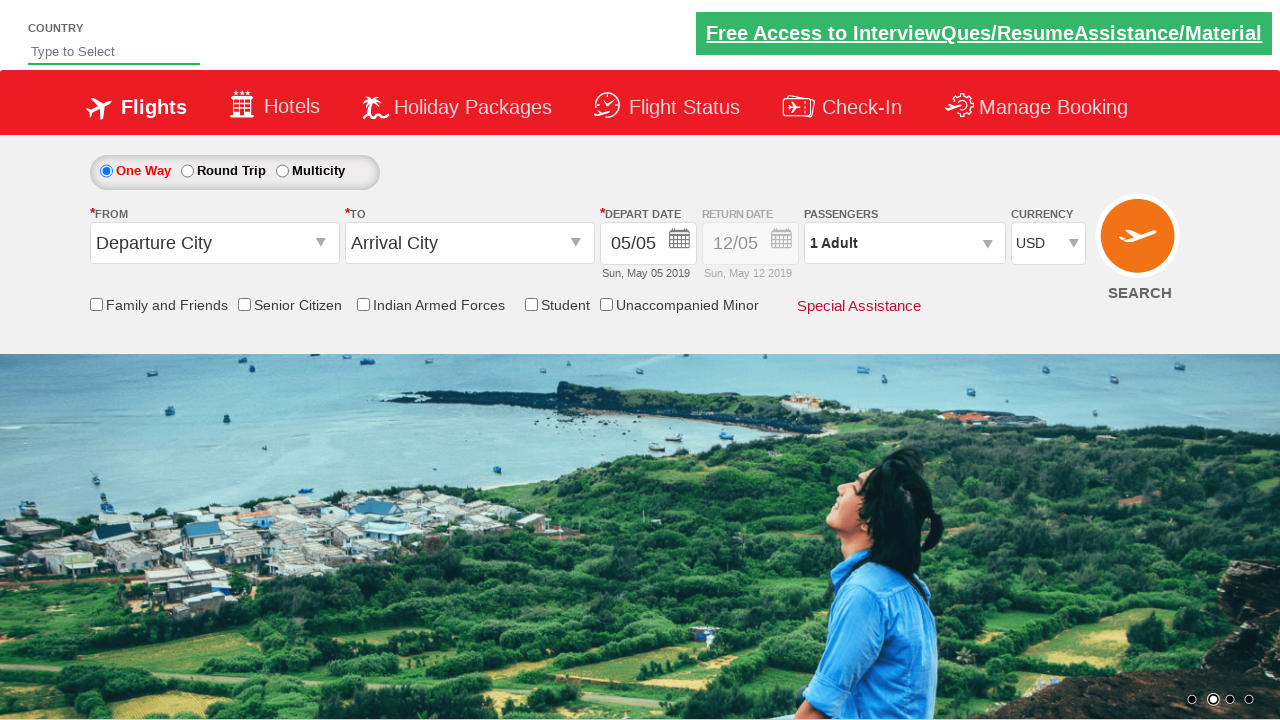

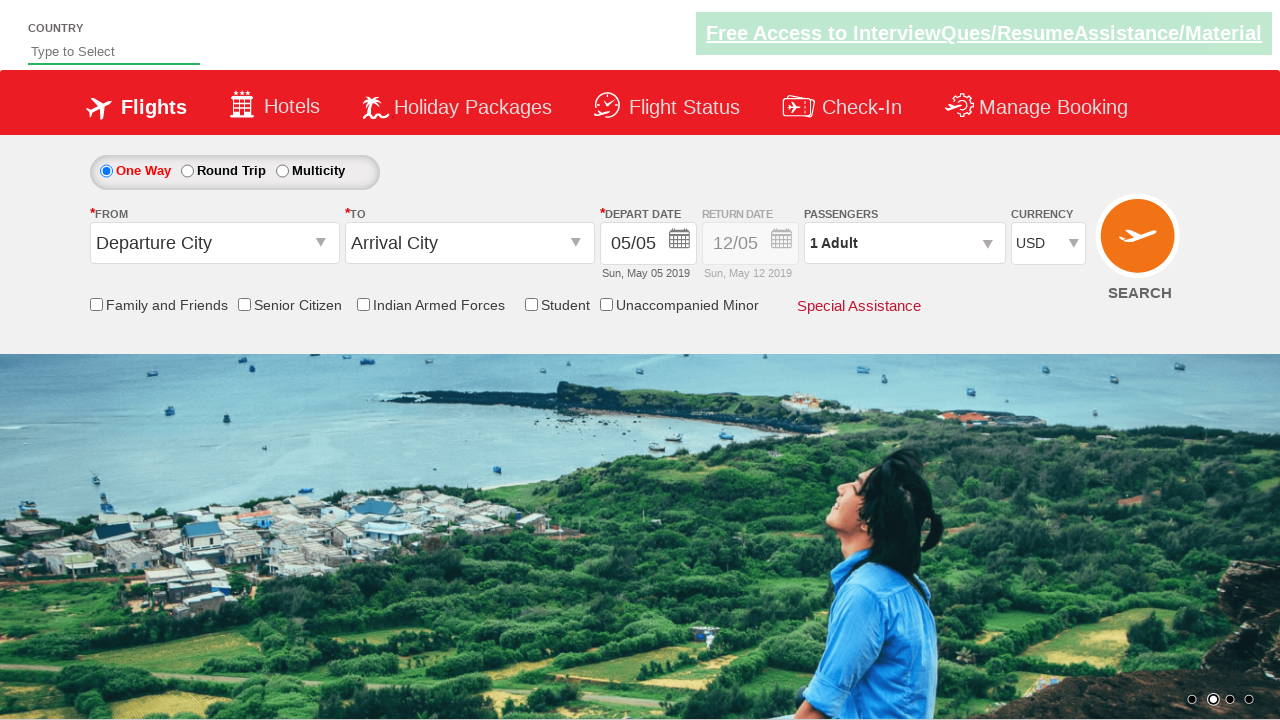